Navigates to the SpiceJet airline website and retrieves the page title to verify the page loads correctly.

Starting URL: https://www.spicejet.com/

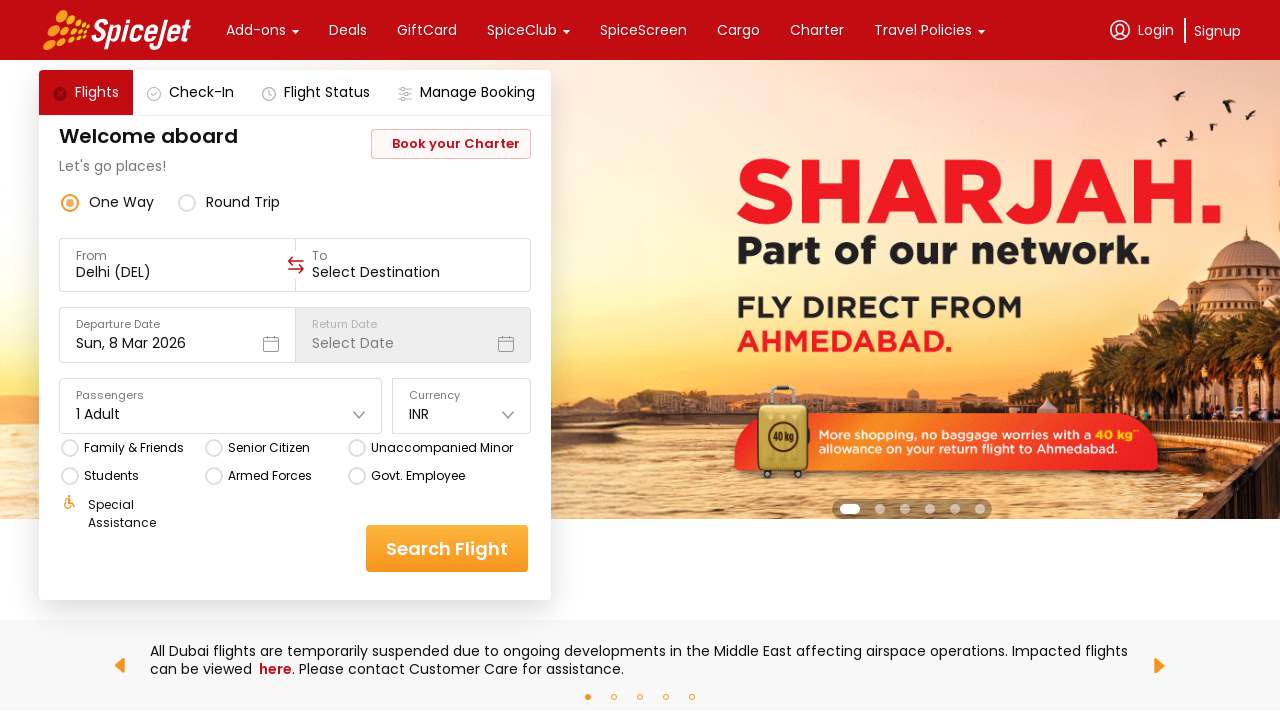

Retrieved page title from SpiceJet website
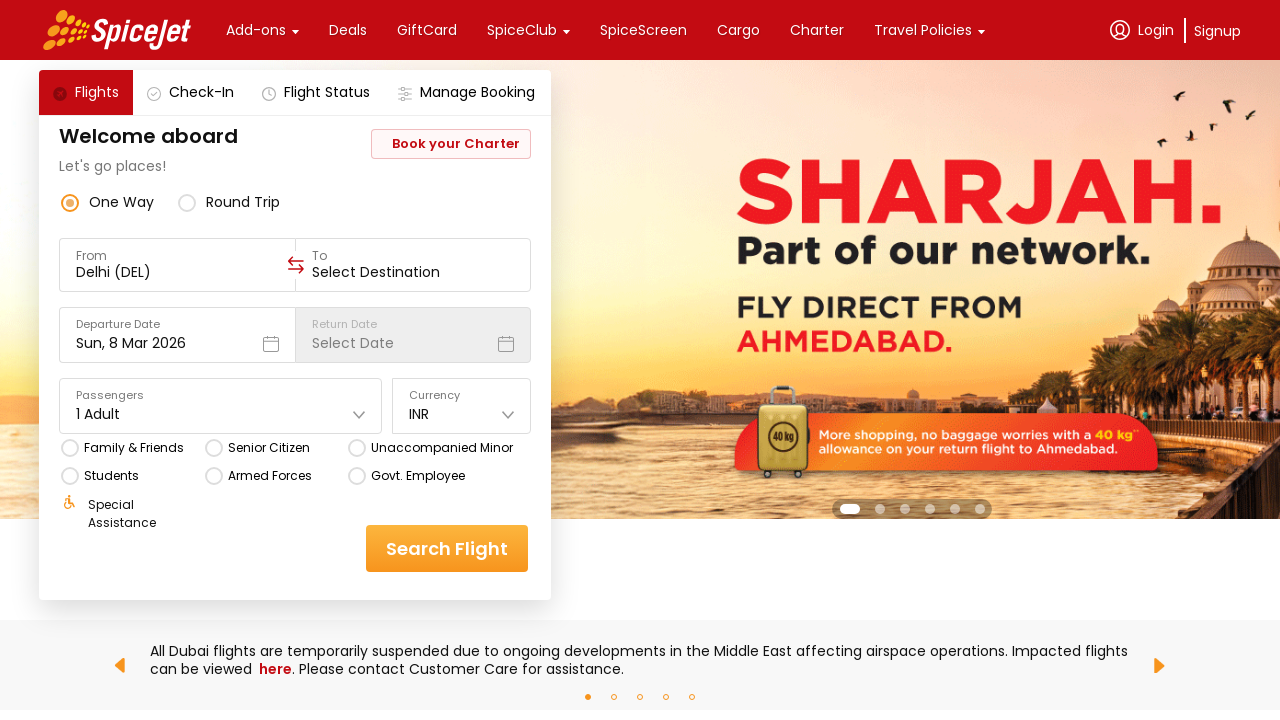

Waited for page DOM content to load
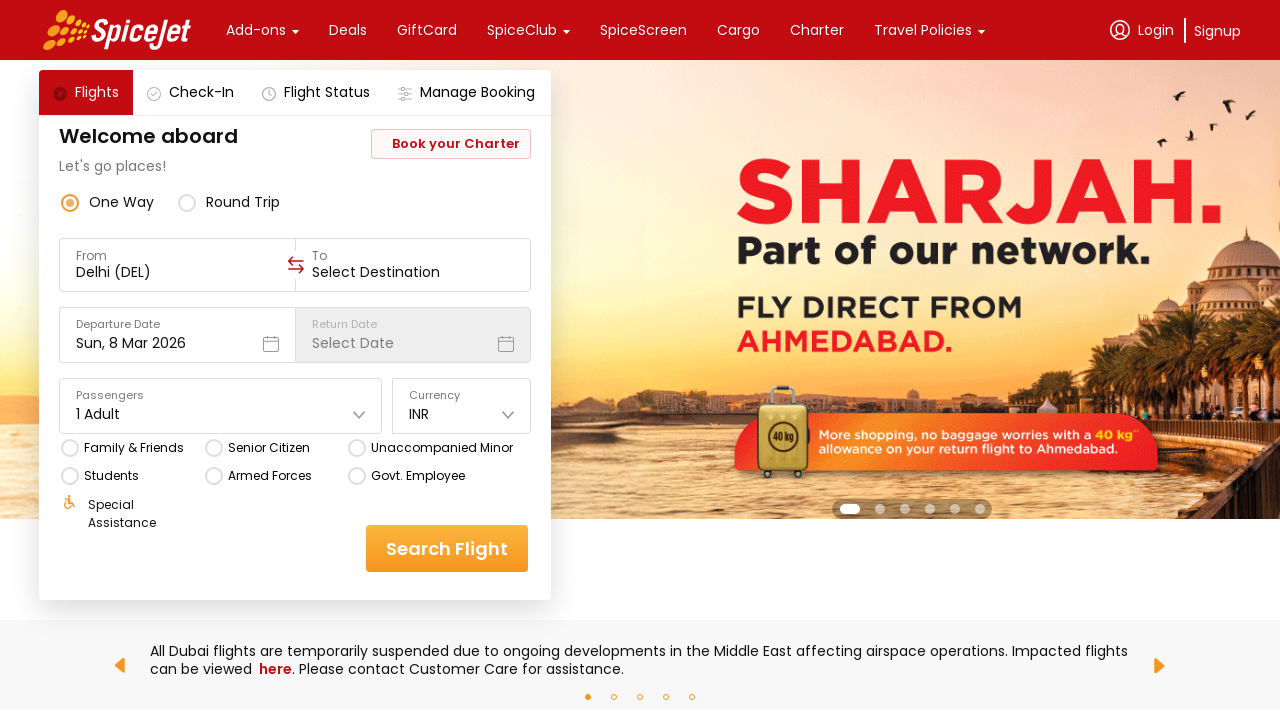

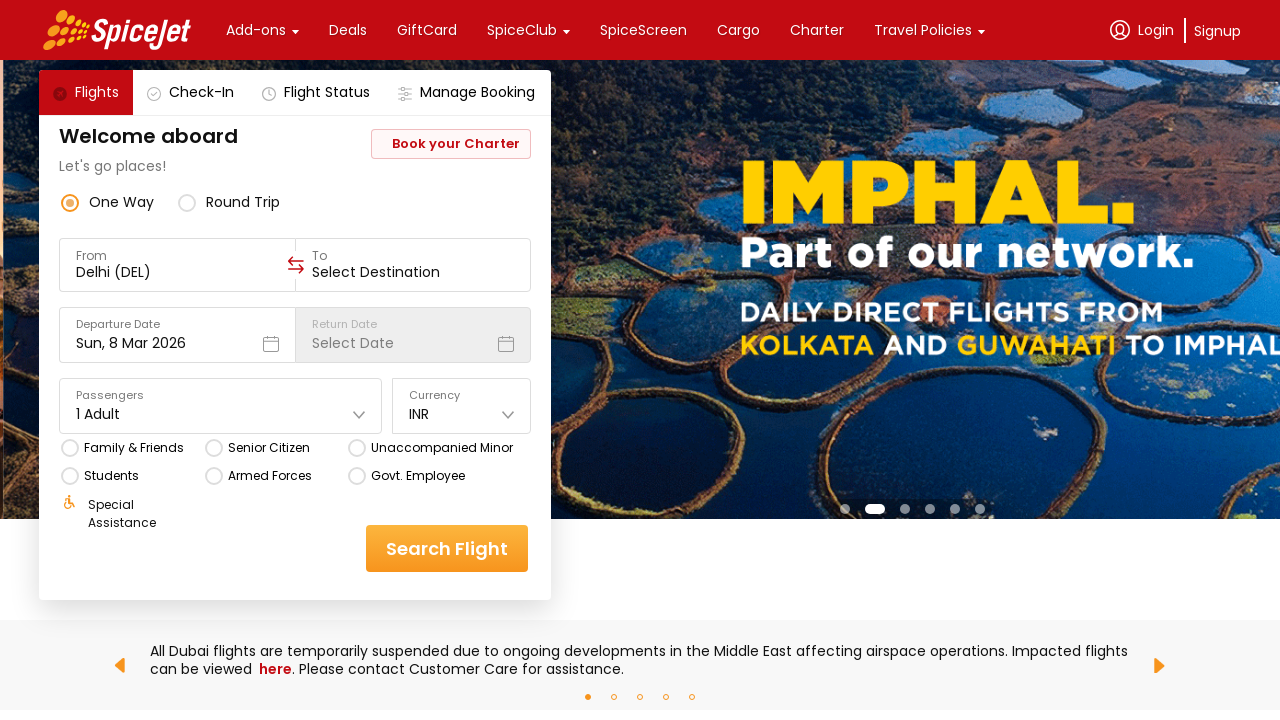